Tests JavaScript alert functionality by clicking on the JavaScript Alerts demo, triggering an alert, verifying its message, and accepting it

Starting URL: https://www.lambdatest.com/selenium-playground/

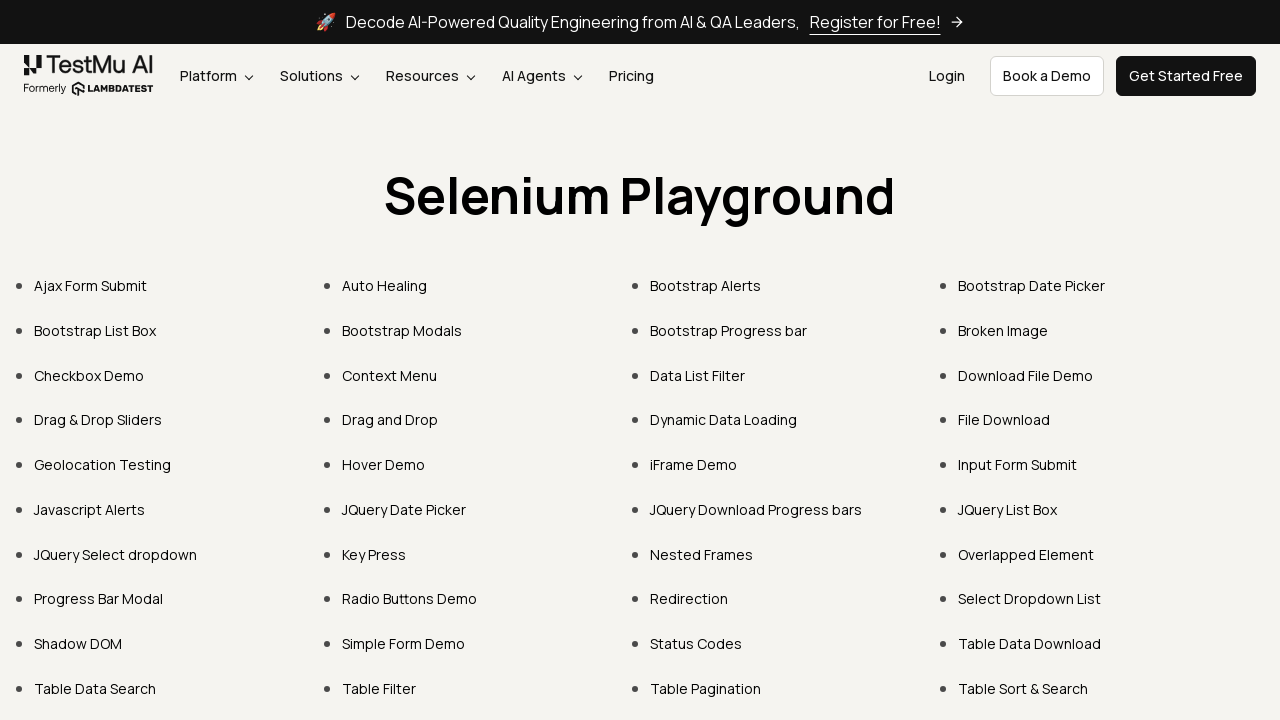

Clicked on Javascript Alerts demo link at (90, 509) on xpath=//a[normalize-space()='Javascript Alerts']
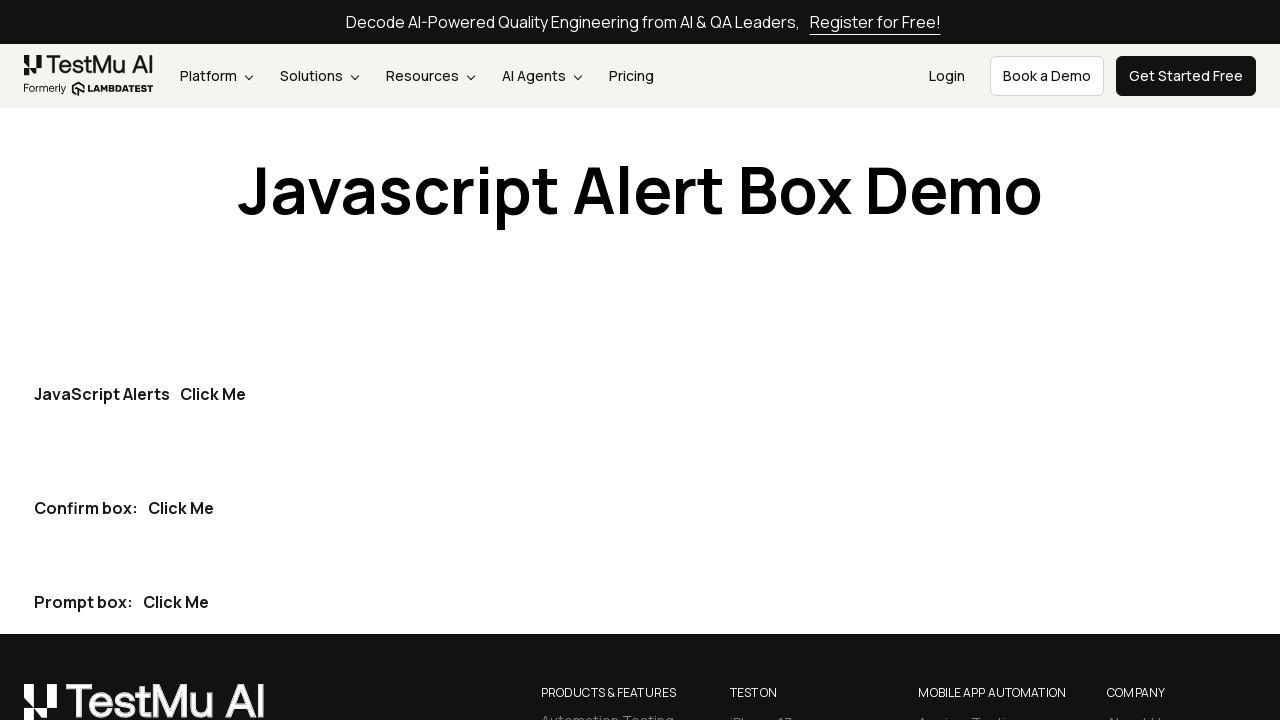

Set up dialog handler to automatically accept alerts
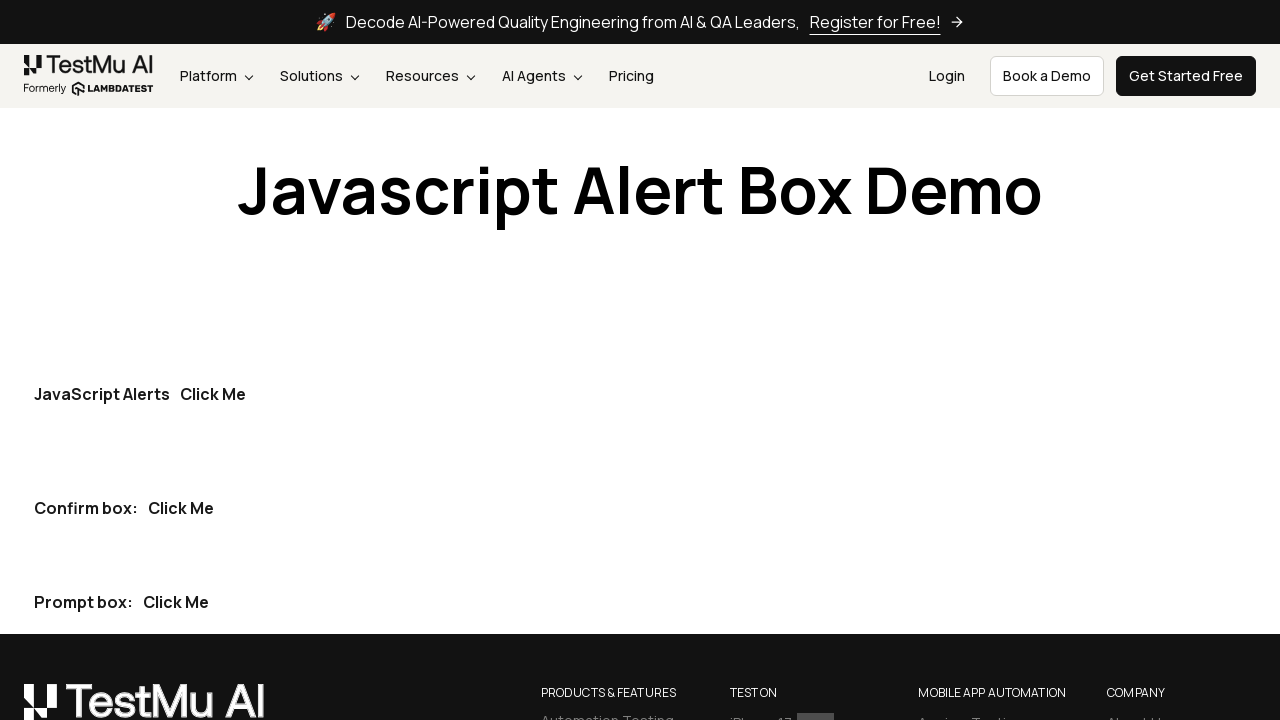

Clicked button to trigger JavaScript alert at (213, 394) on button.btn.btn-dark.my-30.mx-10
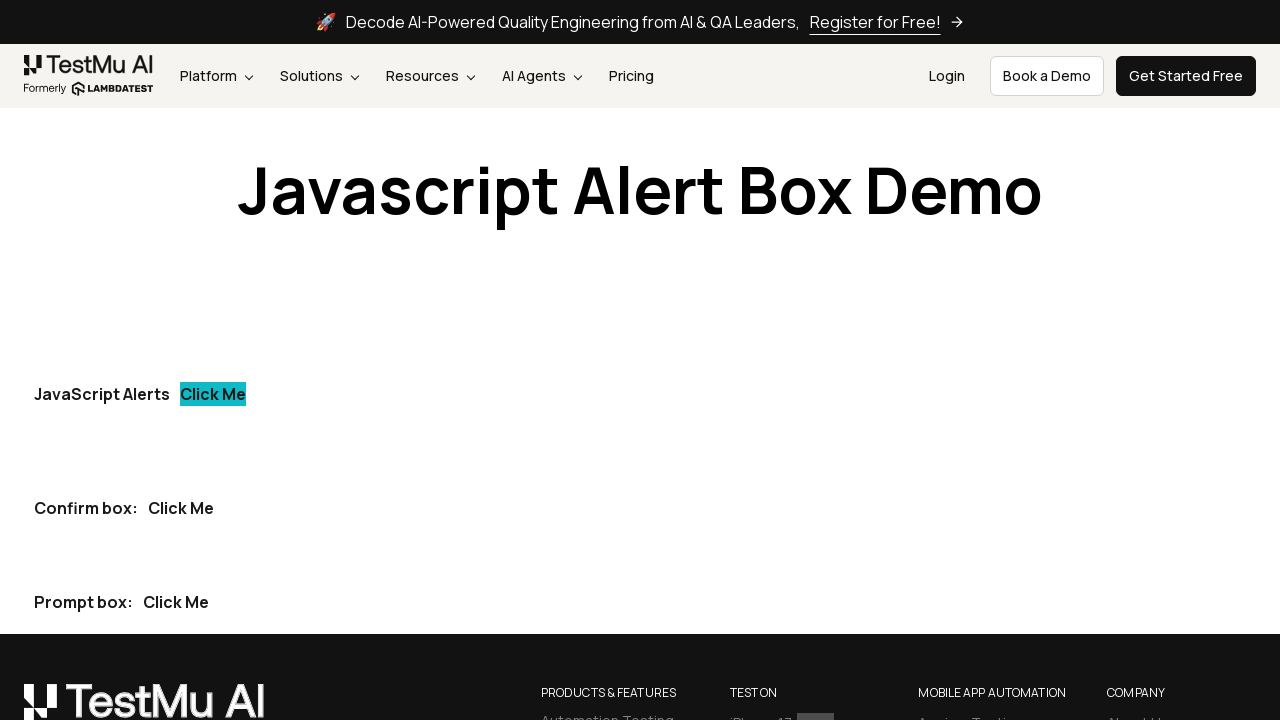

Waited for alert action to complete
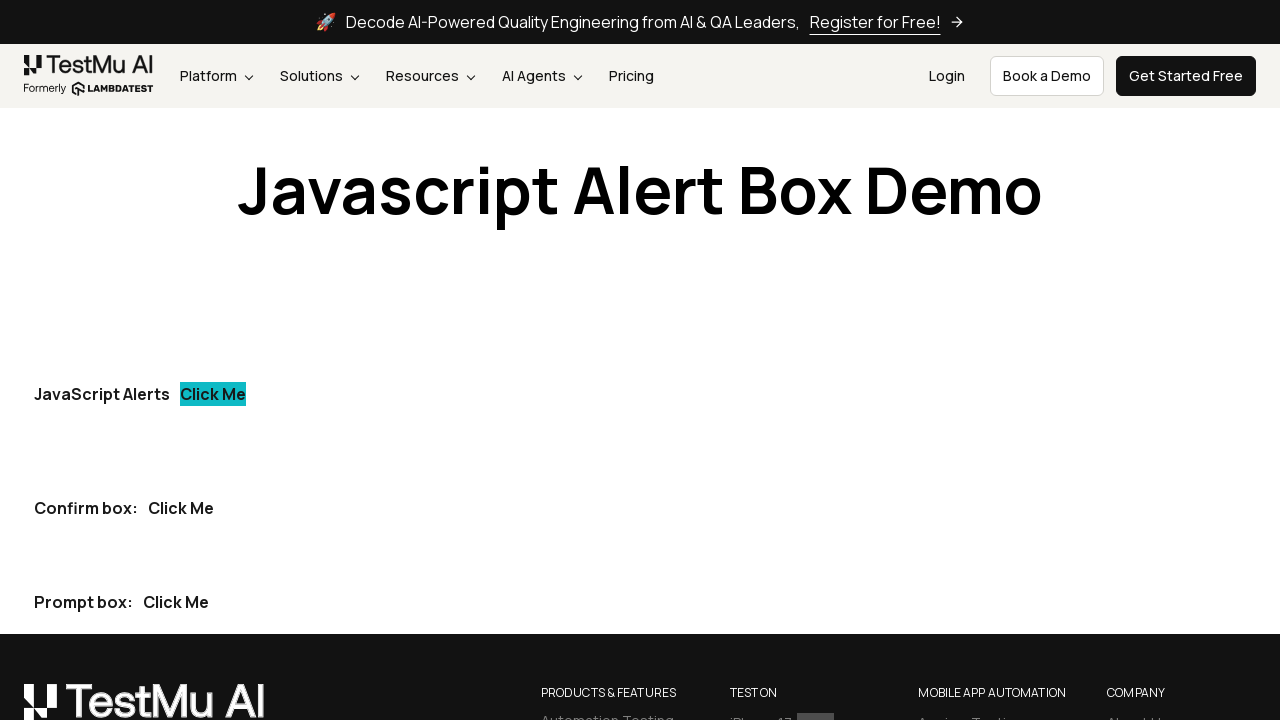

Alert was handled and accepted successfully
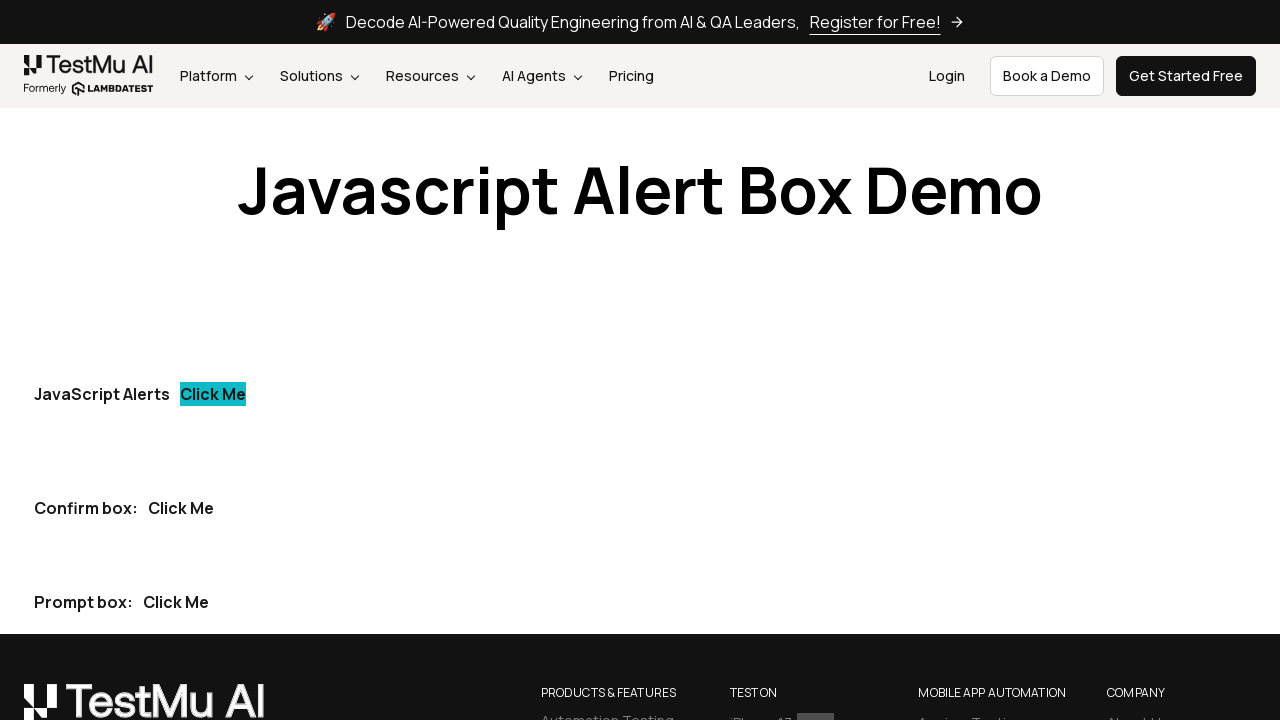

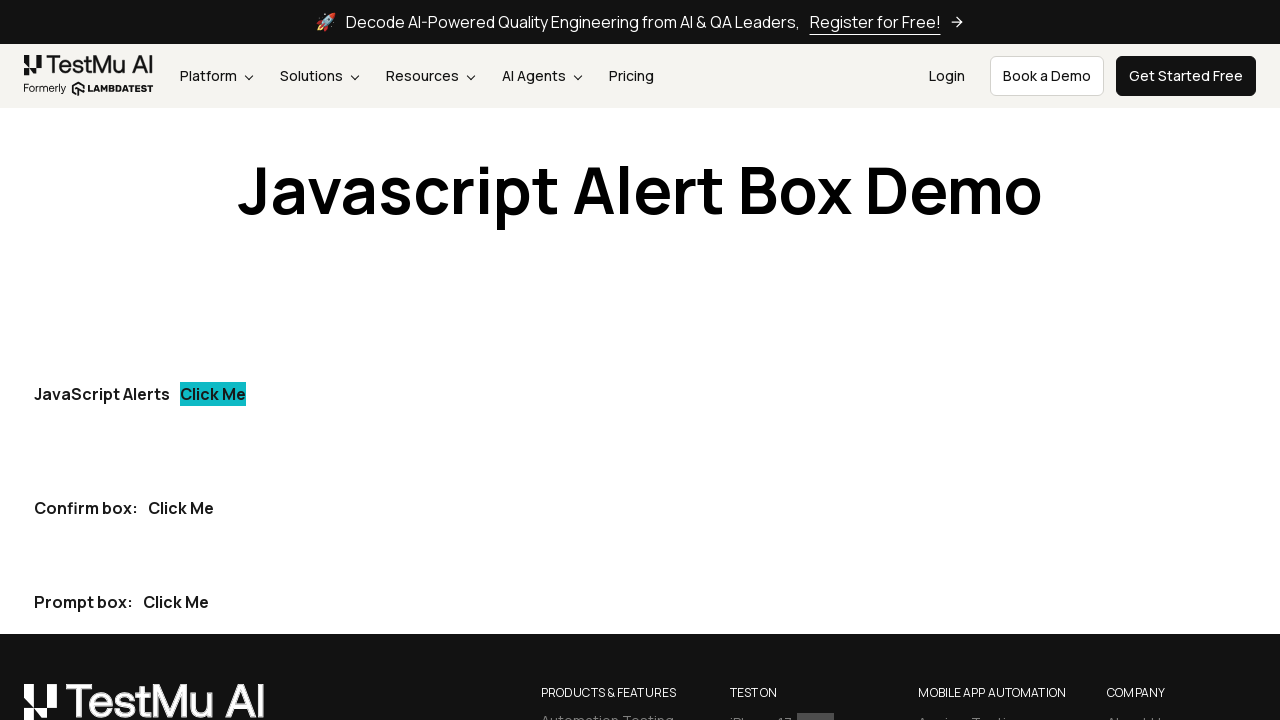